Tests hover mouse interaction by moving the mouse over an element and verifying the hovered status

Starting URL: https://selenium.dev/selenium/web/mouse_interaction.html

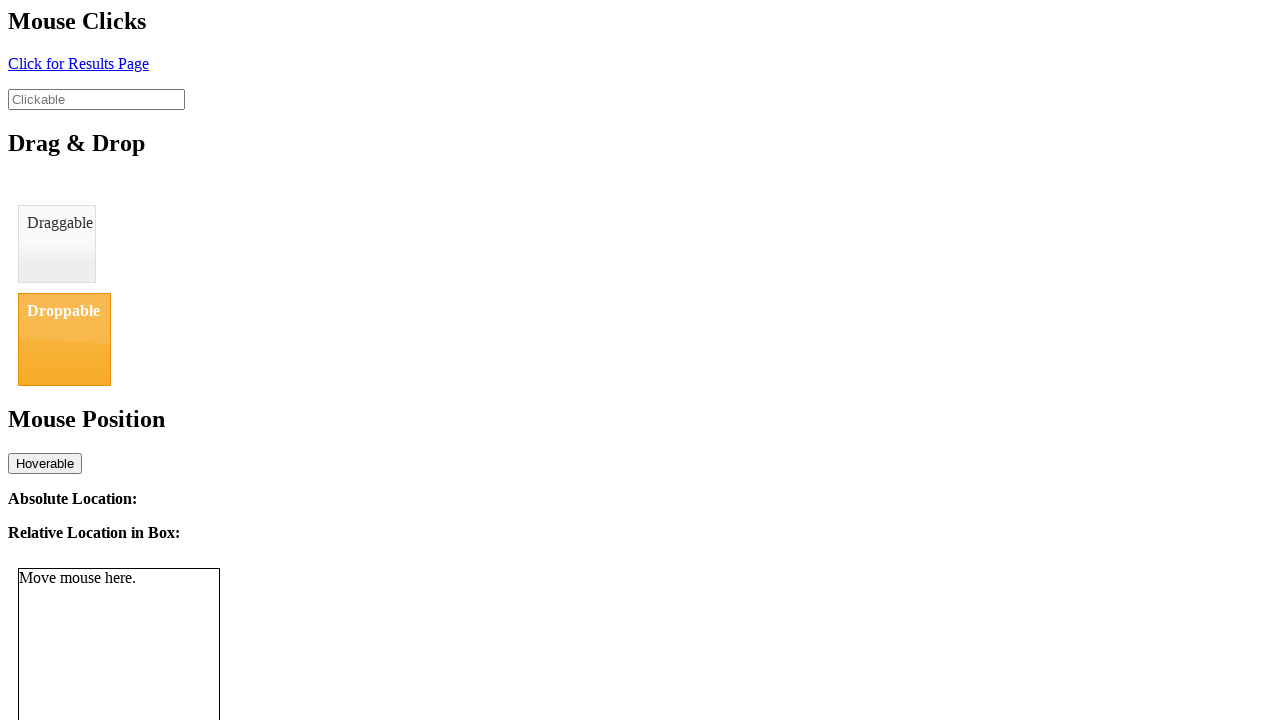

Navigated to mouse interaction test page
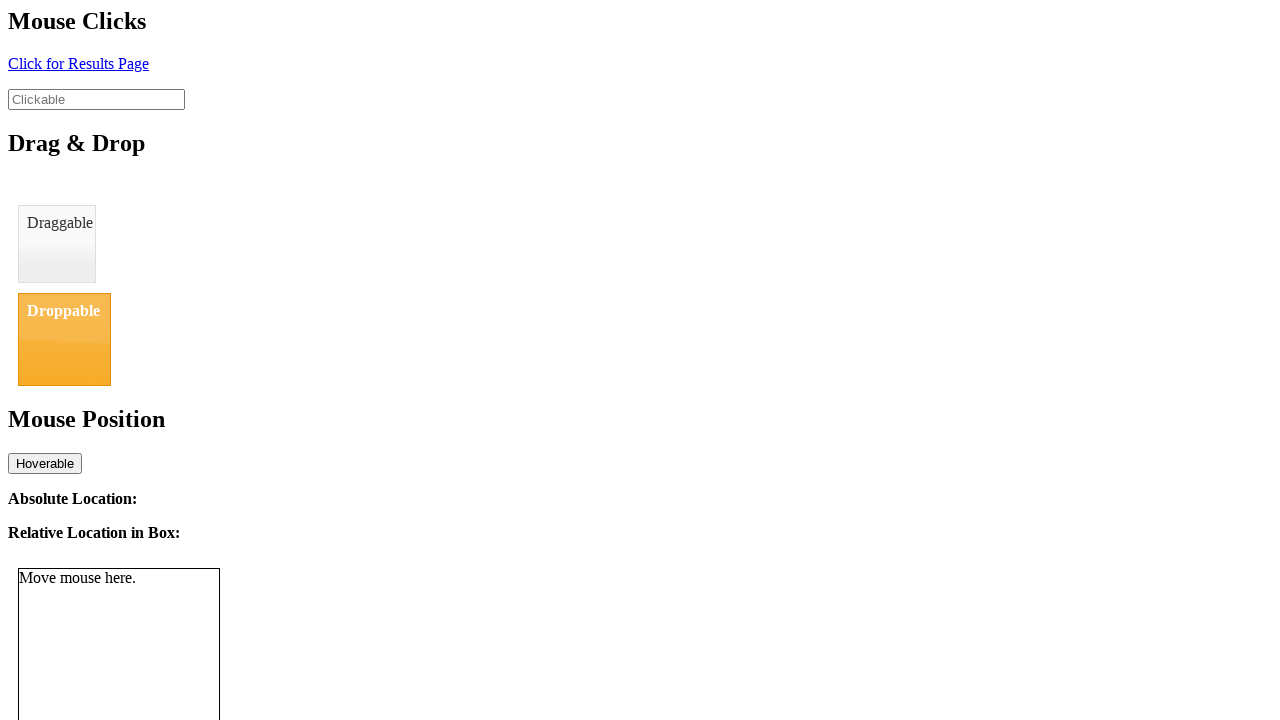

Hovered over the hoverable element at (45, 463) on #hover
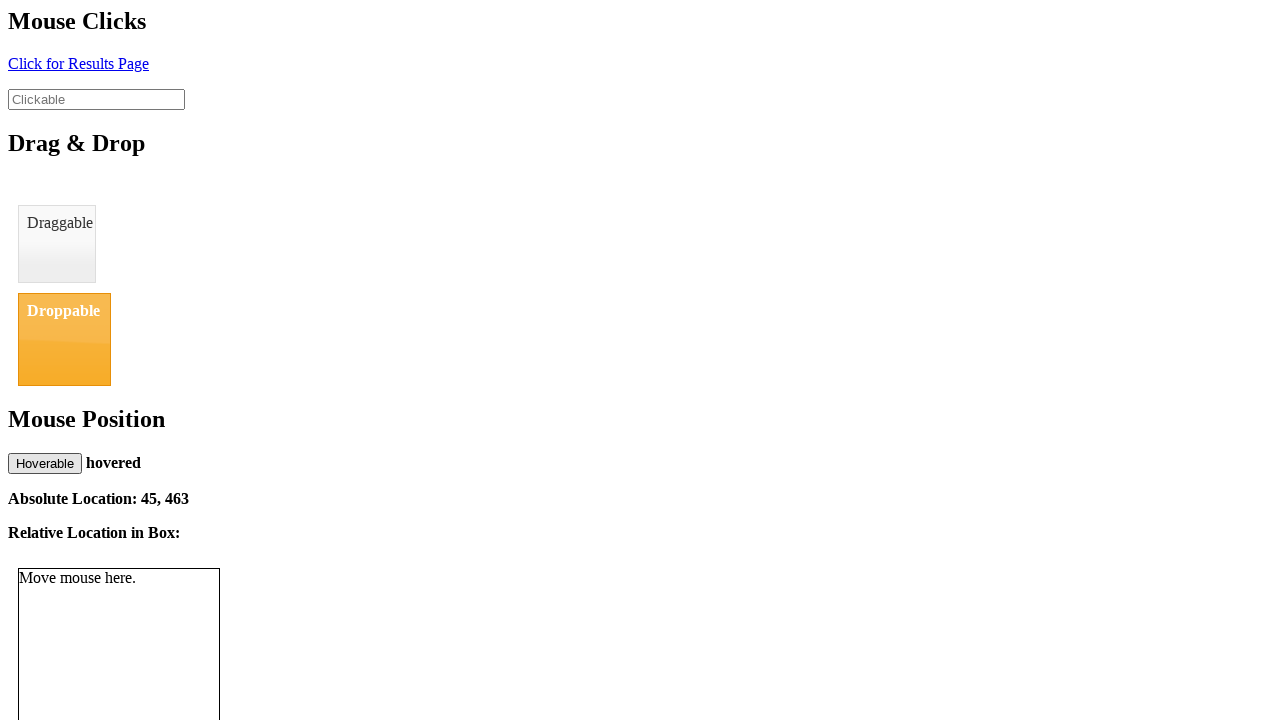

Verified that move status displays 'hovered'
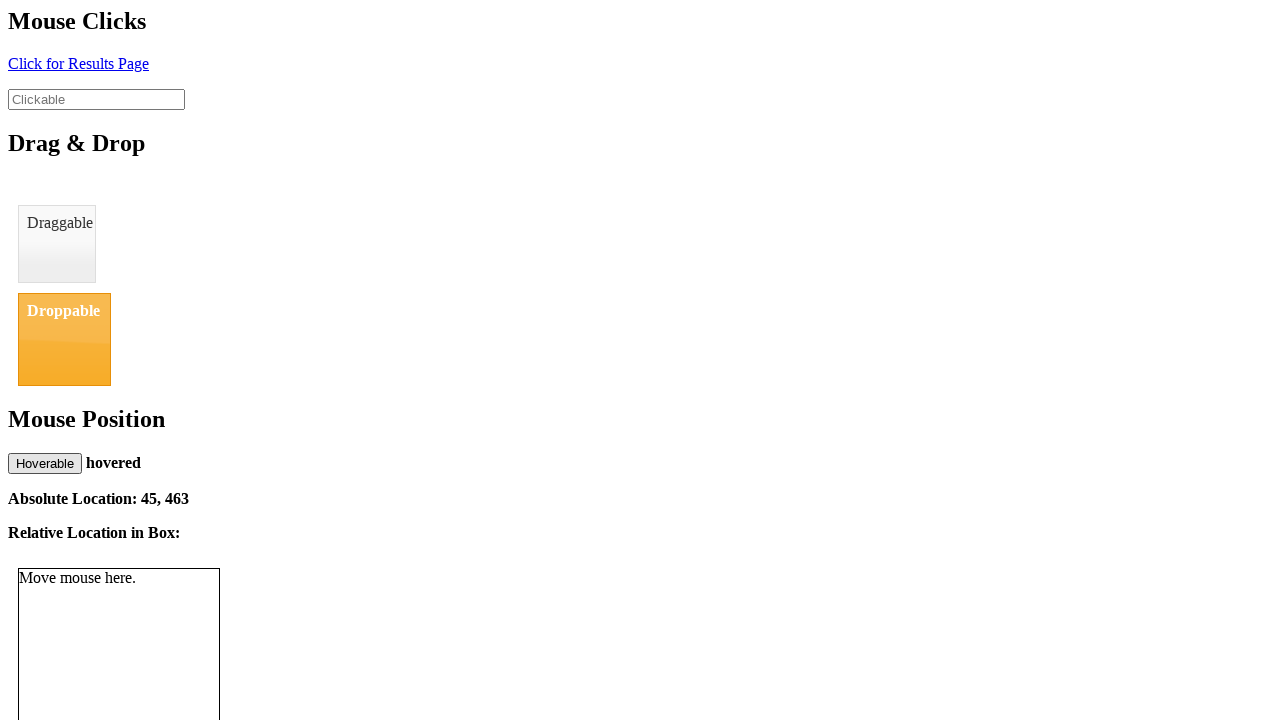

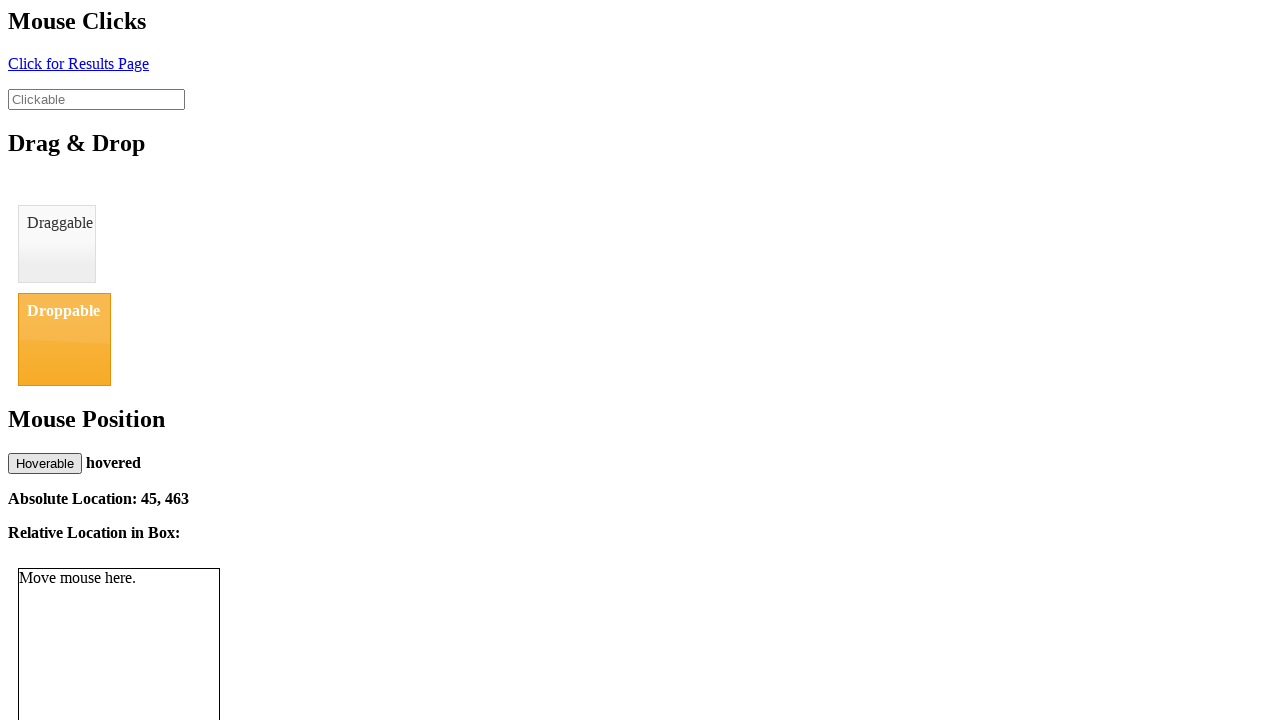